Tests dropdown selection by selecting options by value, index, and visible text.

Starting URL: https://demoqa.com/select-menu

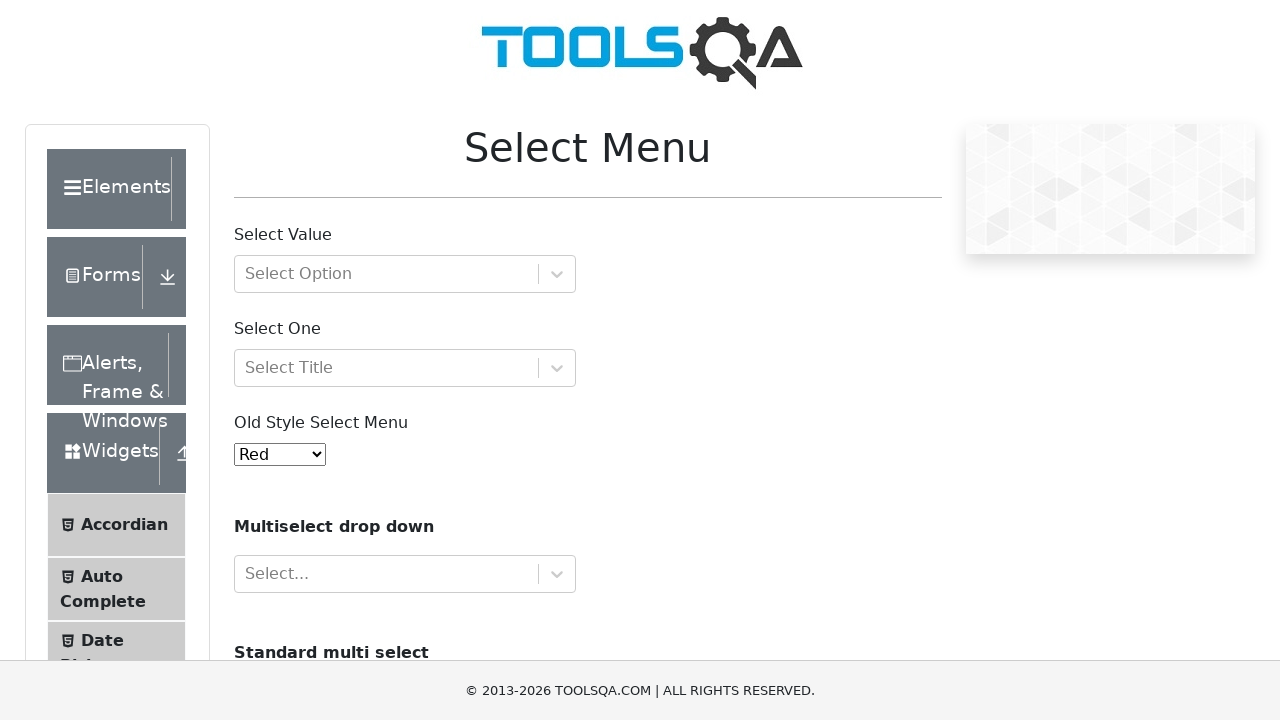

Located the select menu element
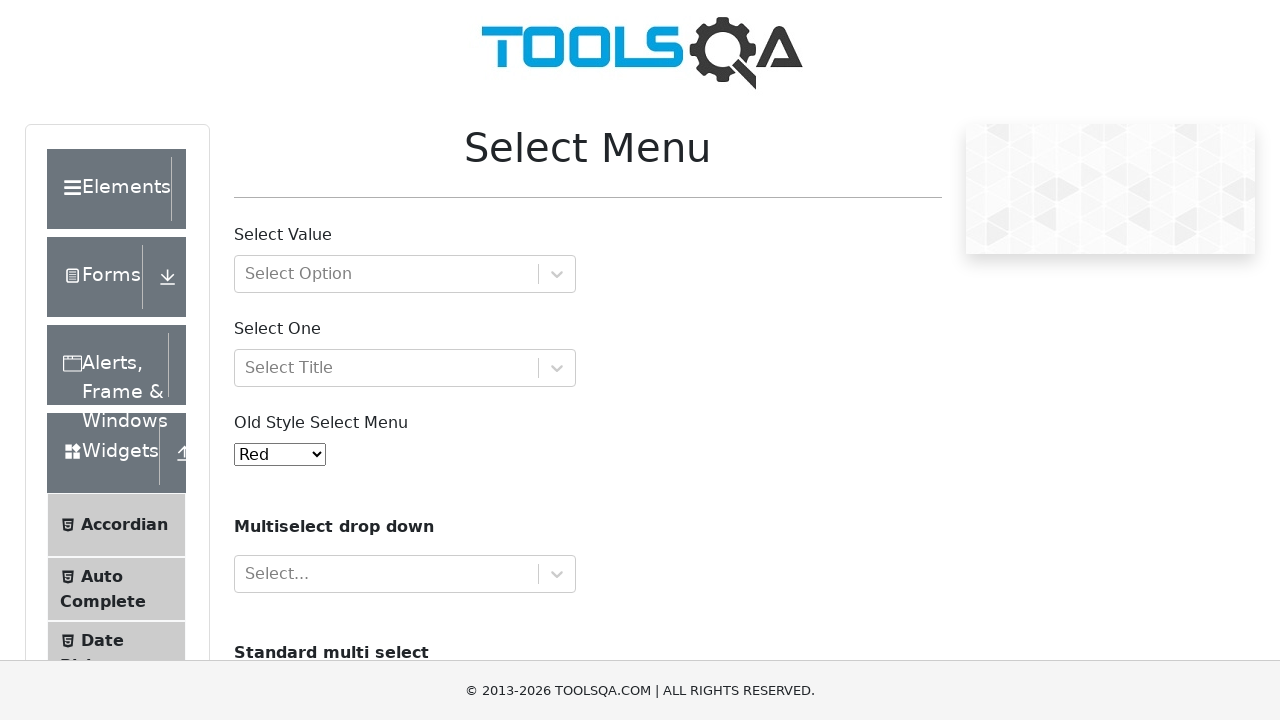

Verified initial selection is Red
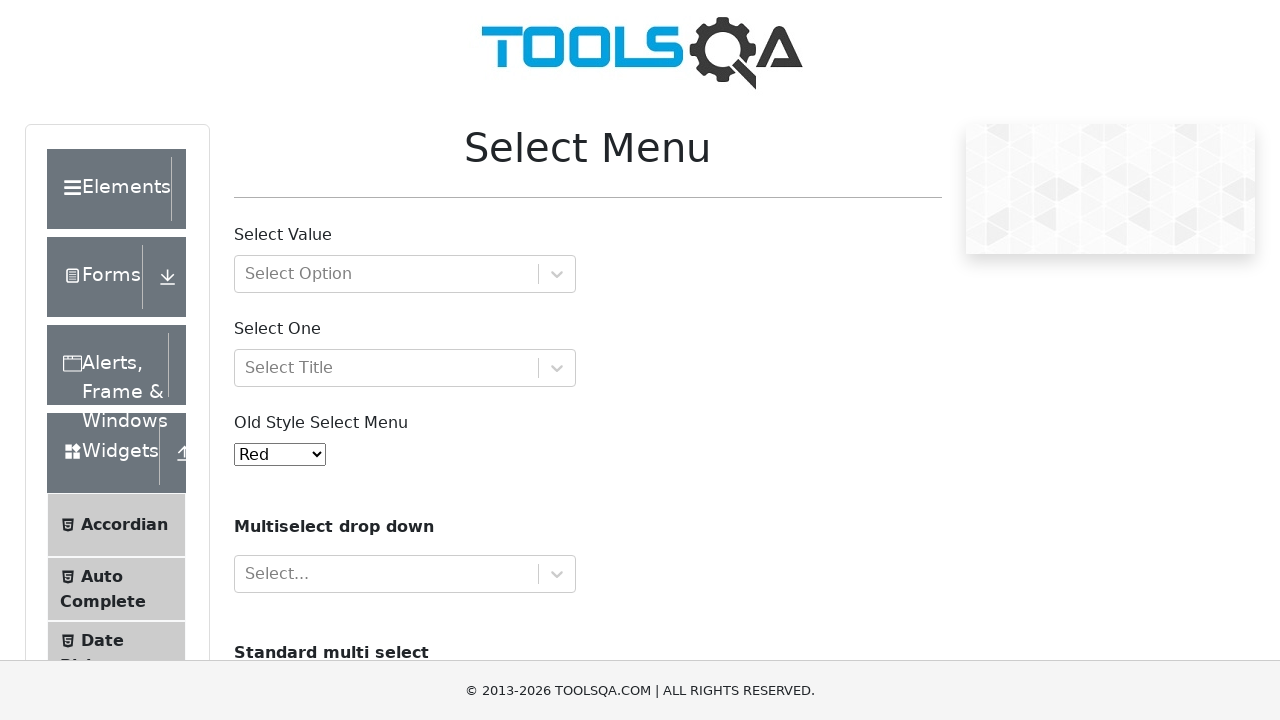

Selected Blue option by value on #oldSelectMenu
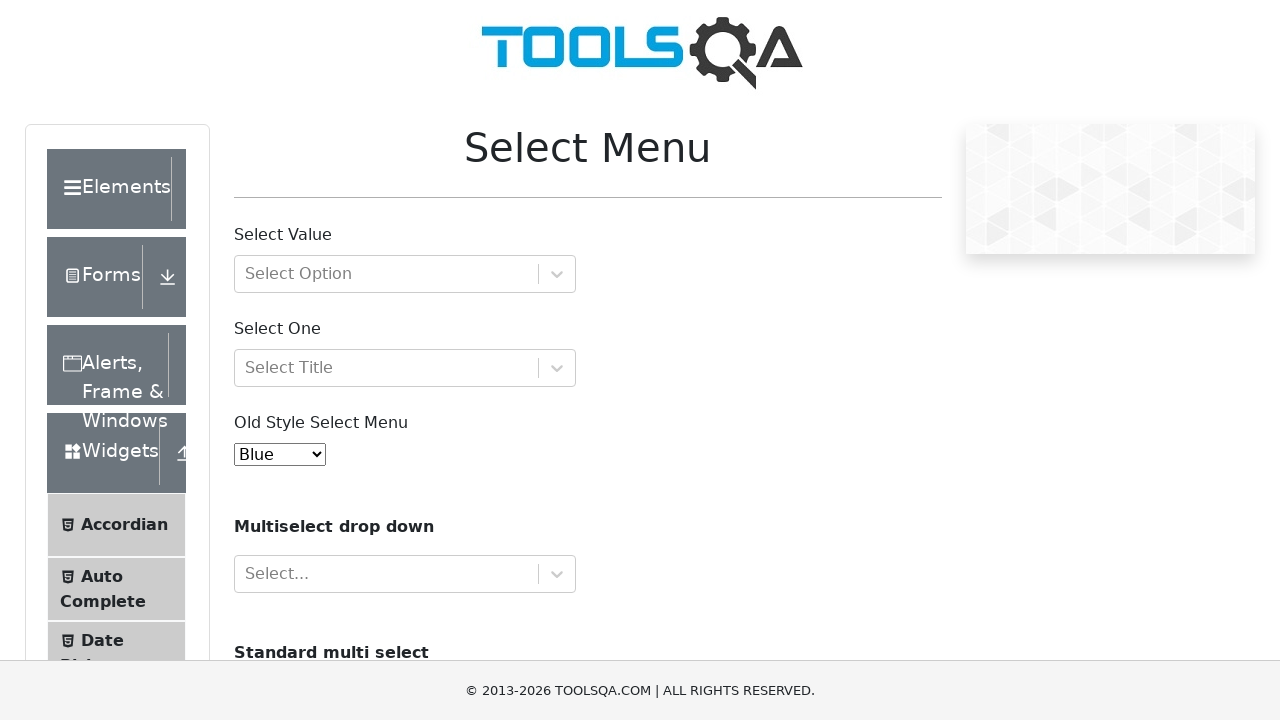

Verified Blue option is now selected
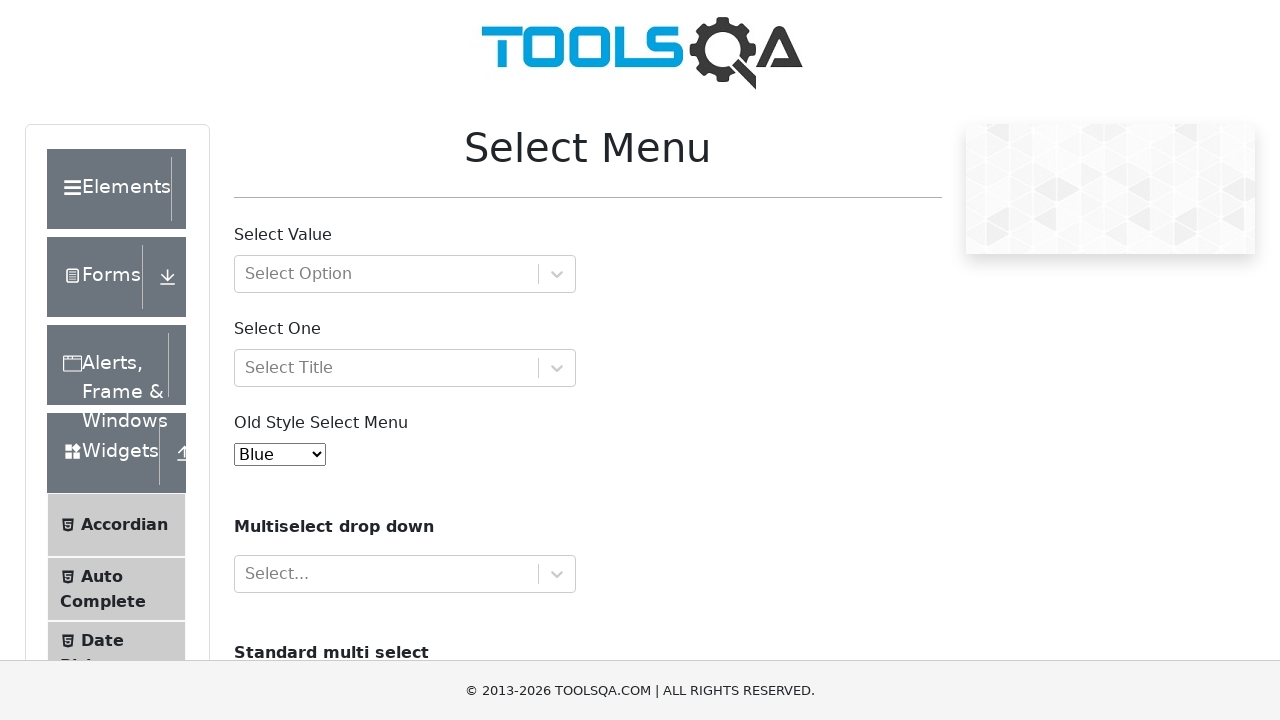

Selected Purple option by index 4 on #oldSelectMenu
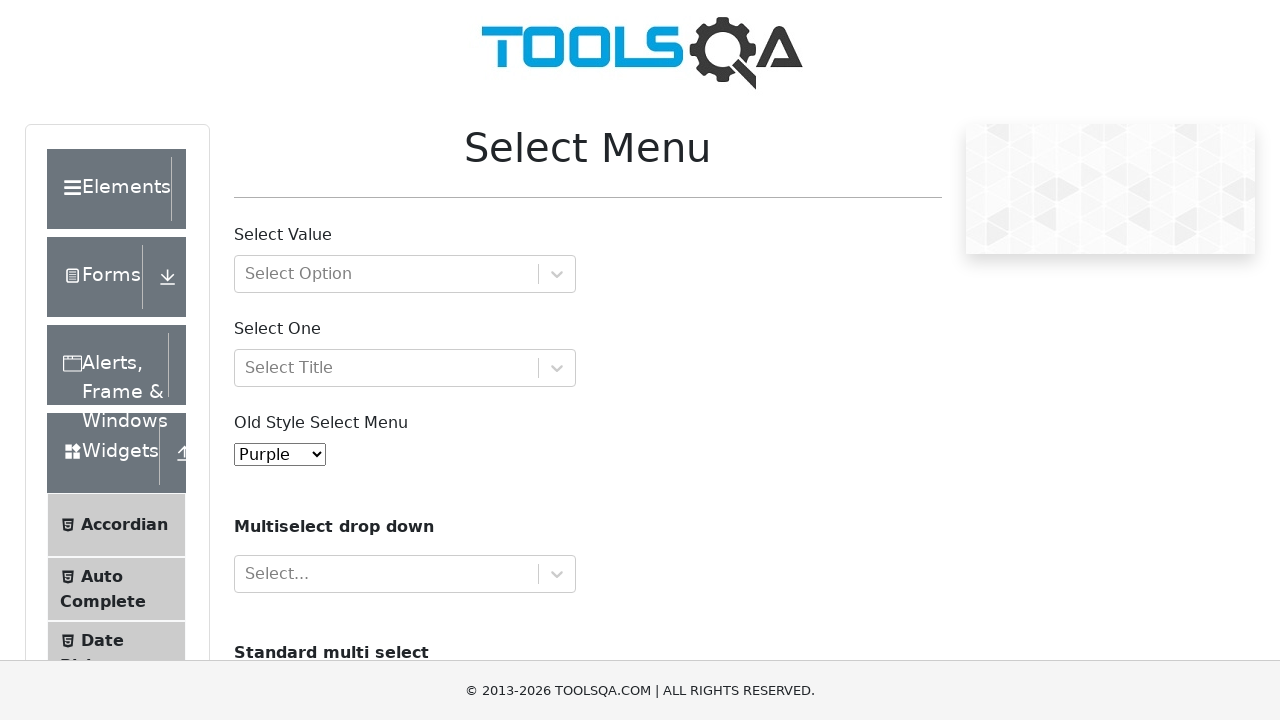

Verified Purple option is now selected
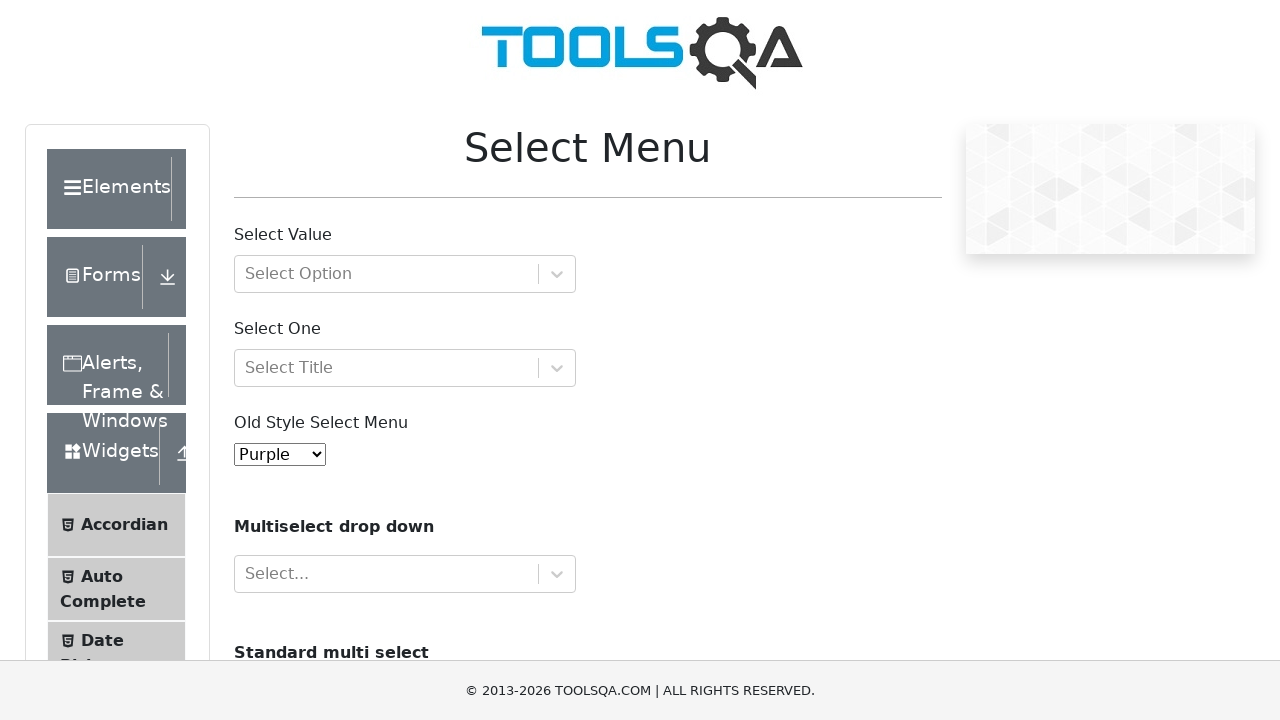

Selected Black option by label on #oldSelectMenu
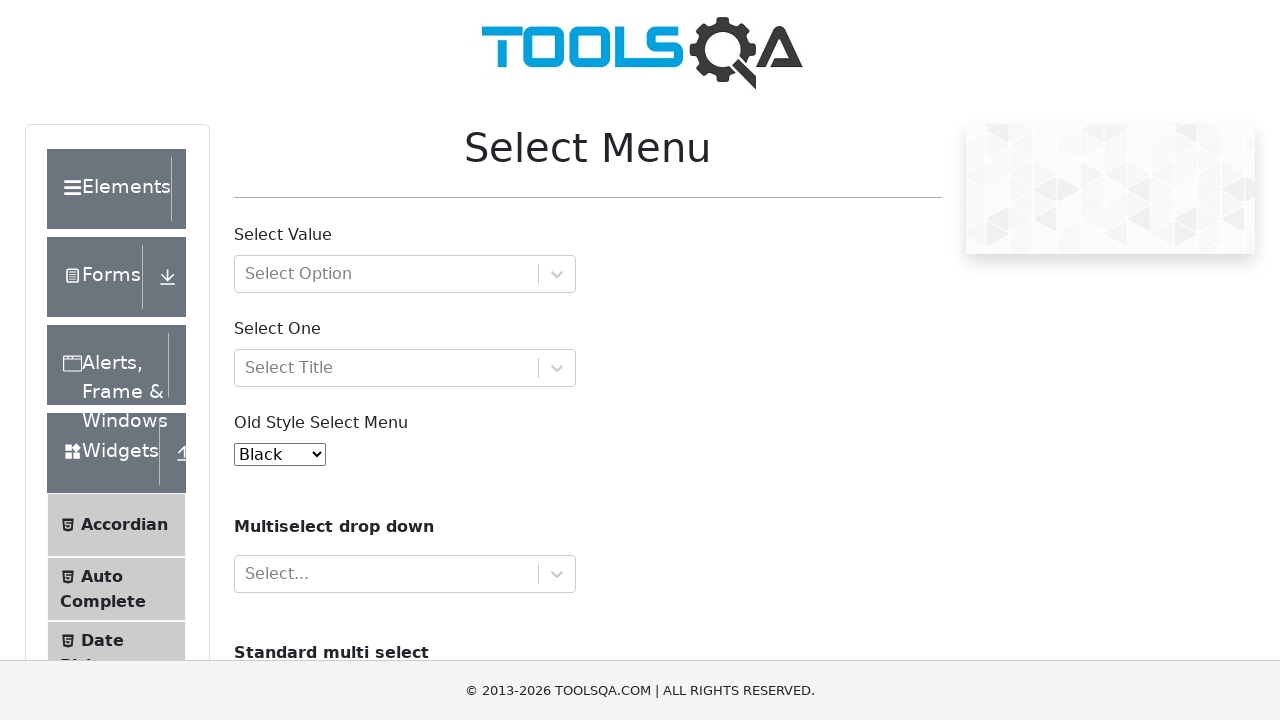

Verified Black option is now selected
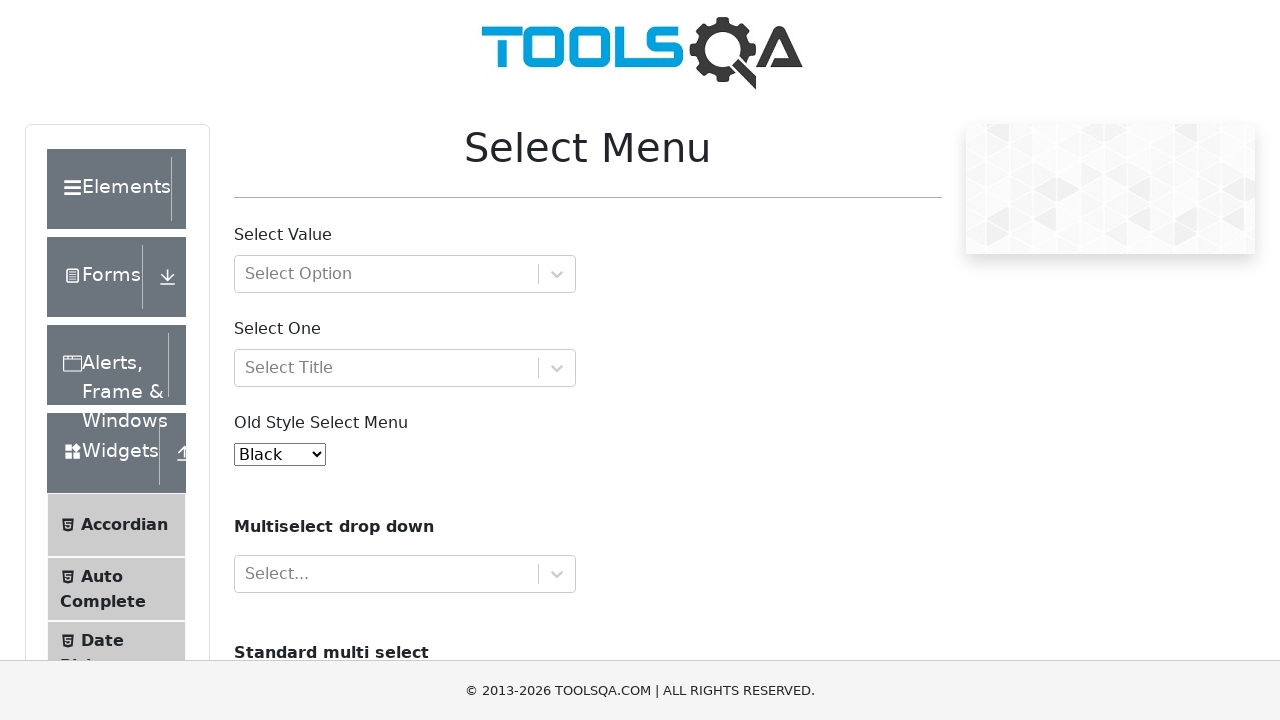

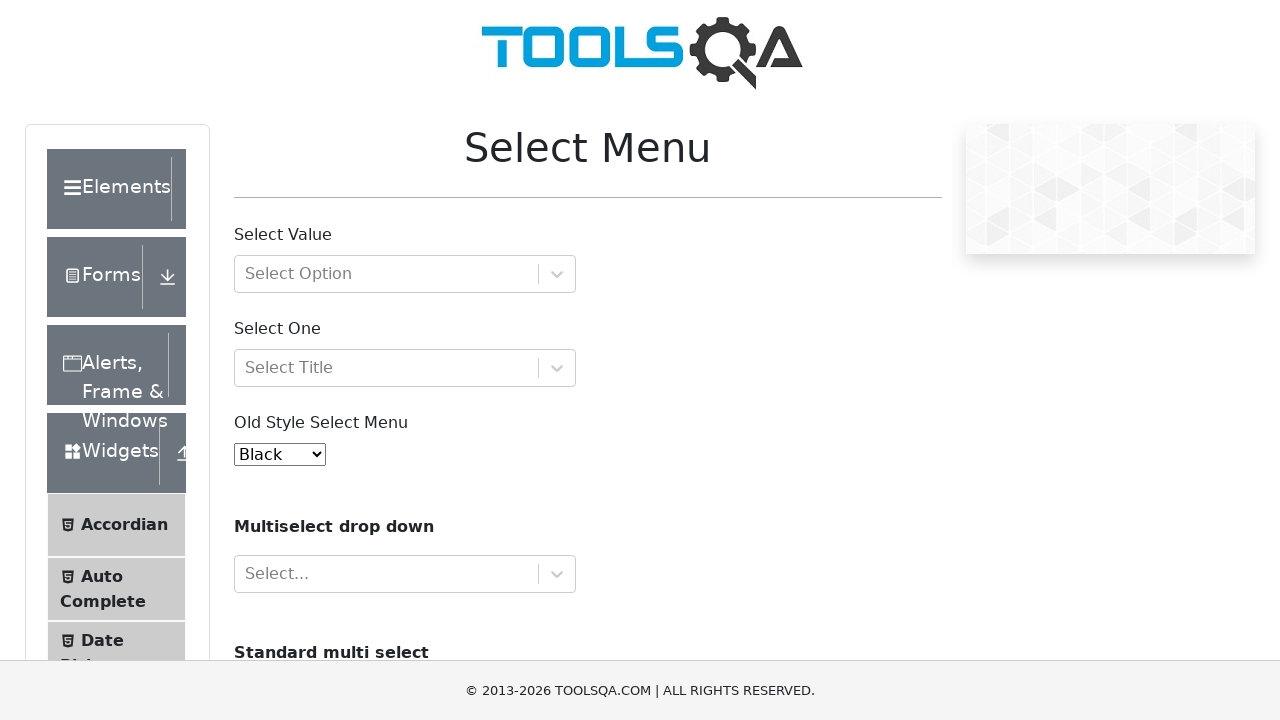